Tests JavaScript prompt alert by clicking the prompt button, entering text "hello", accepting the alert, and verifying the result displays "You entered: hello"

Starting URL: http://practice.cydeo.com/javascript_alerts

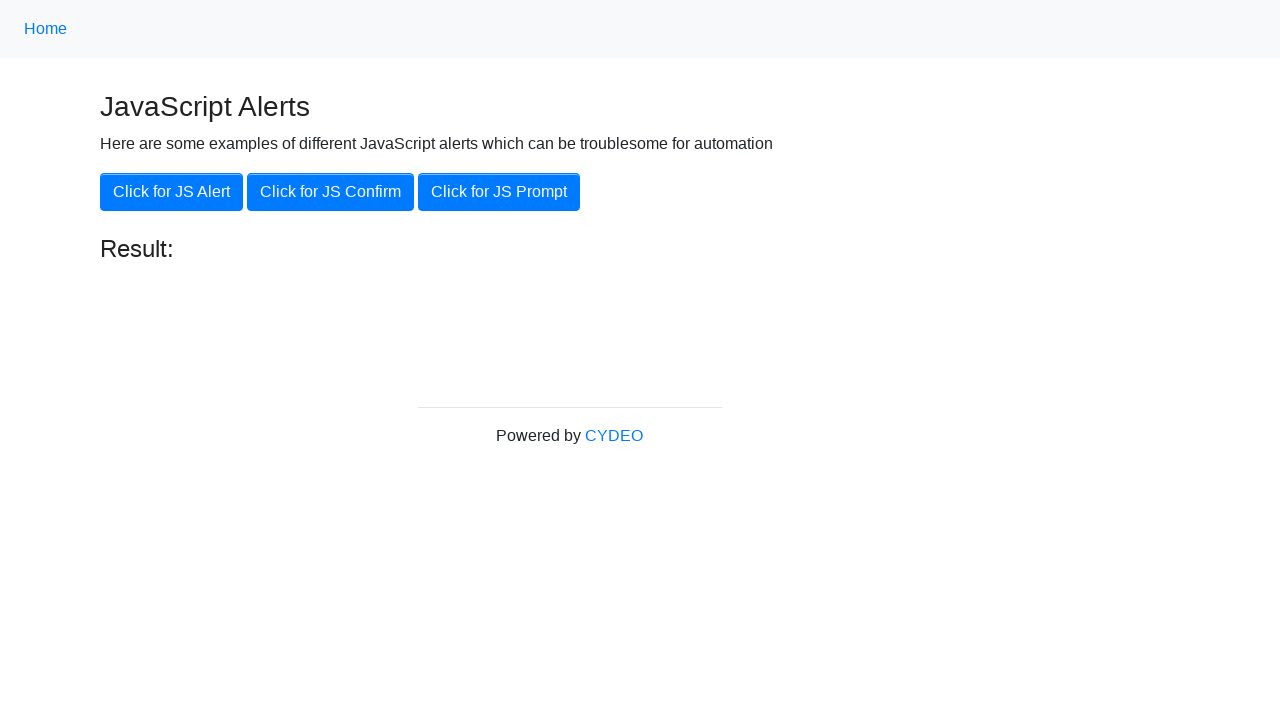

Set up dialog handler to accept prompt with text 'hello'
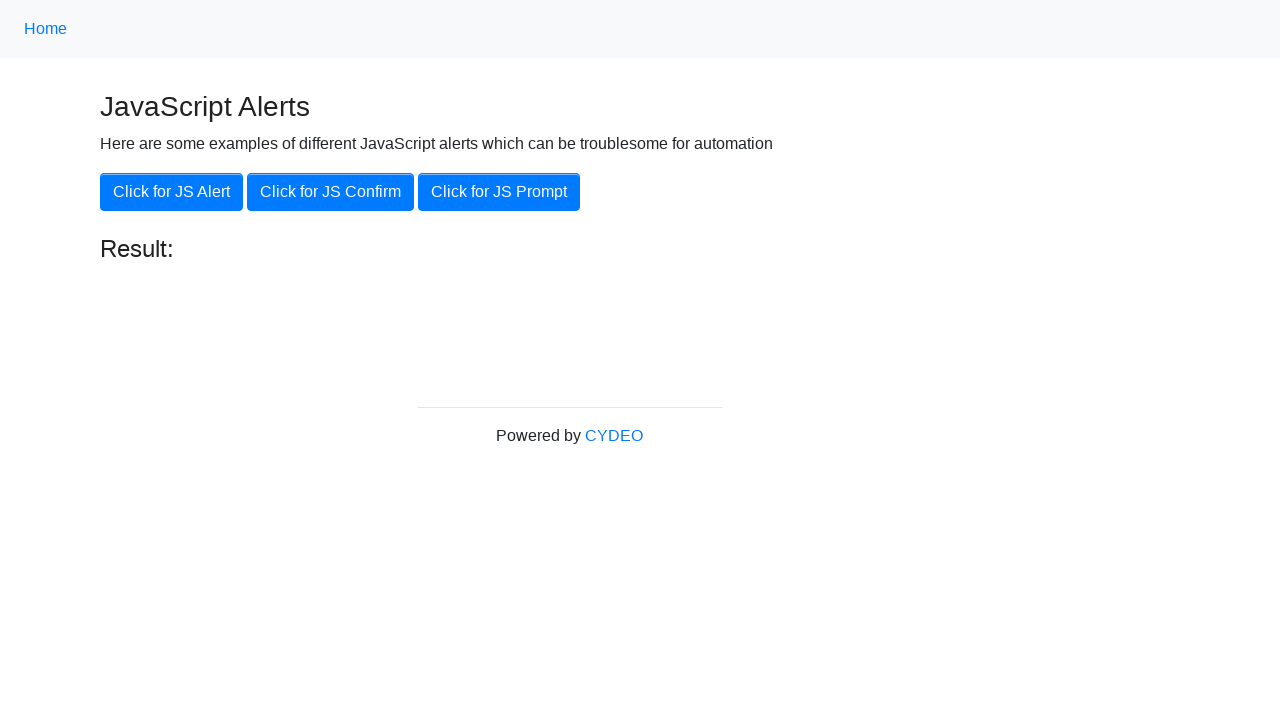

Clicked the 'Click for JS Prompt' button at (499, 192) on xpath=//*[@id='content']/div/button[3]
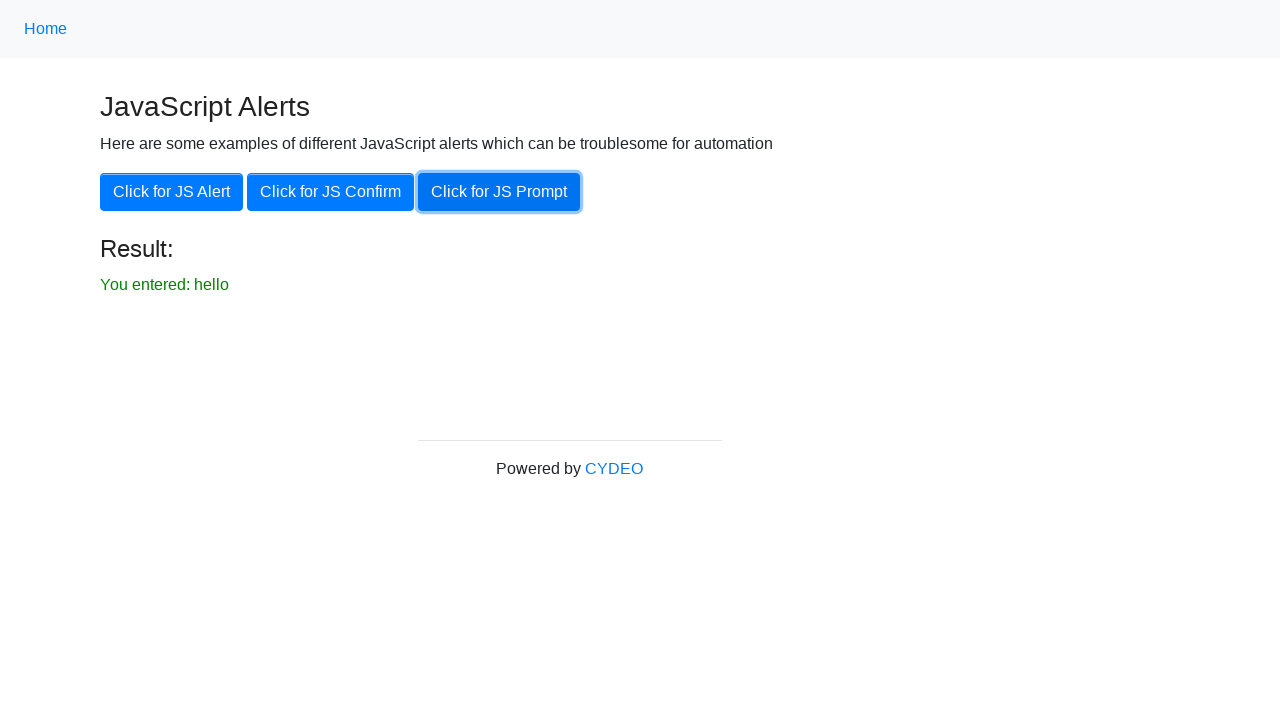

Result text became visible after accepting prompt
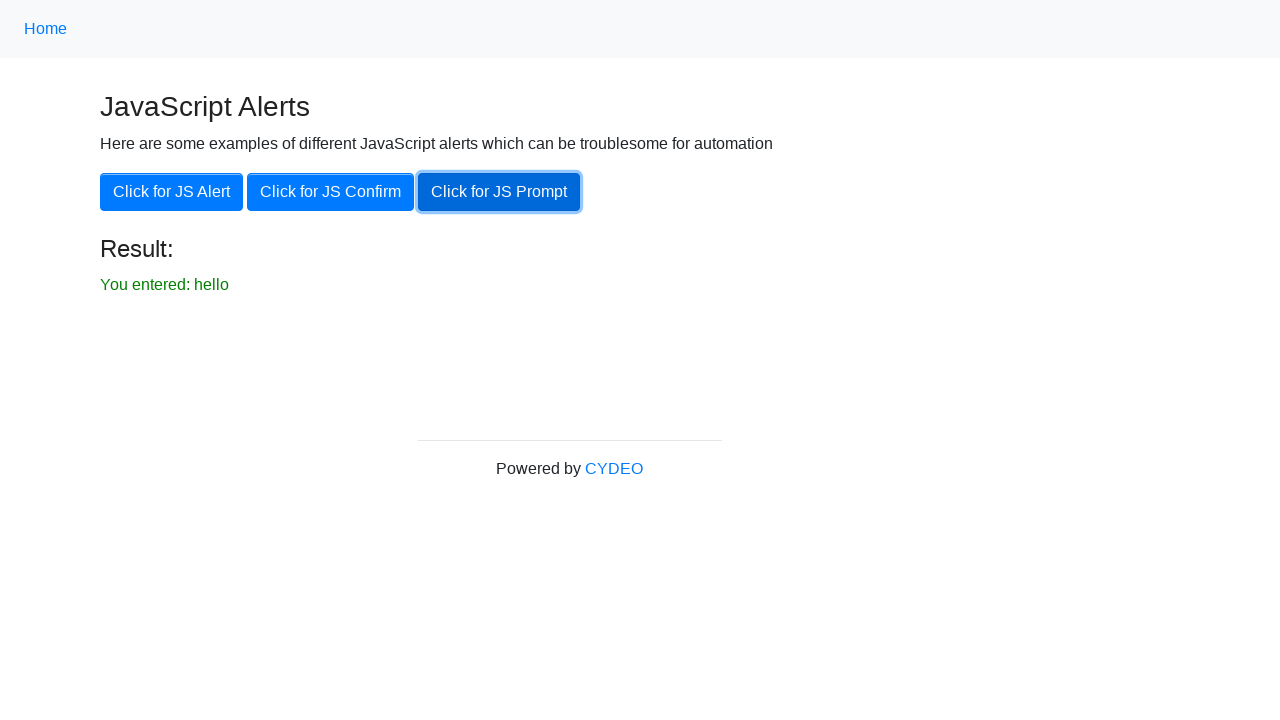

Verified result text displays 'You entered: hello'
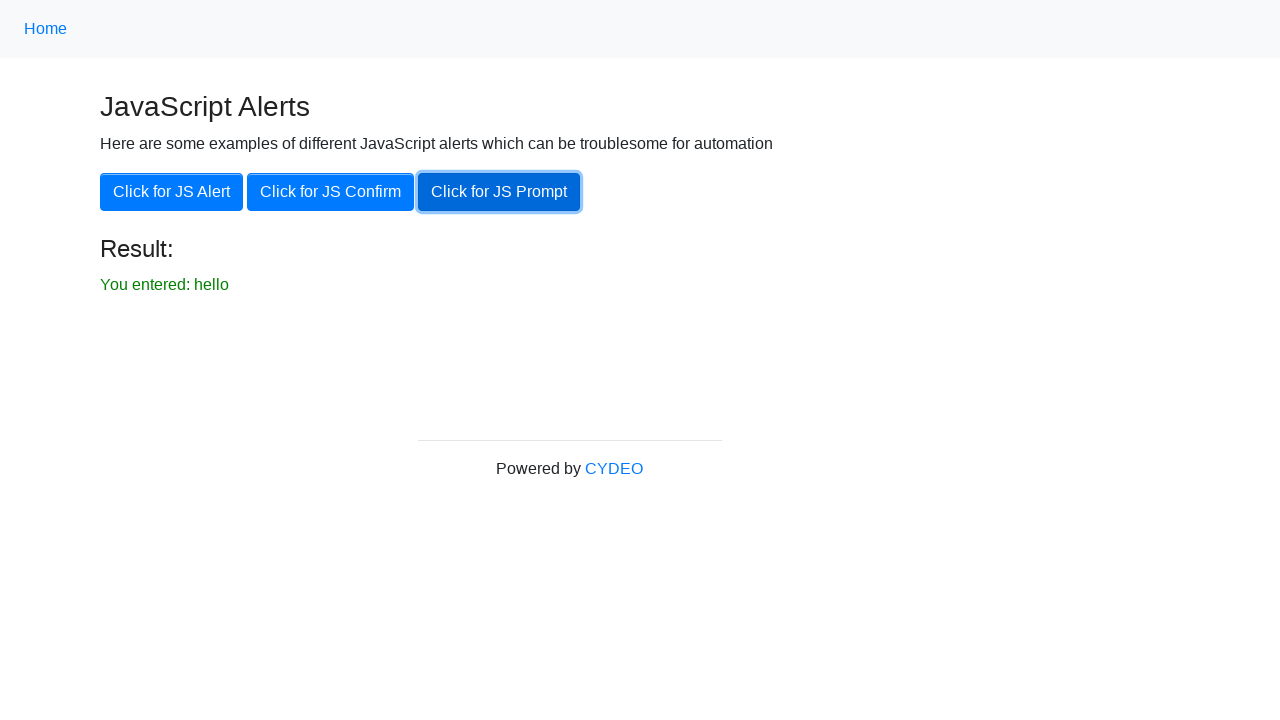

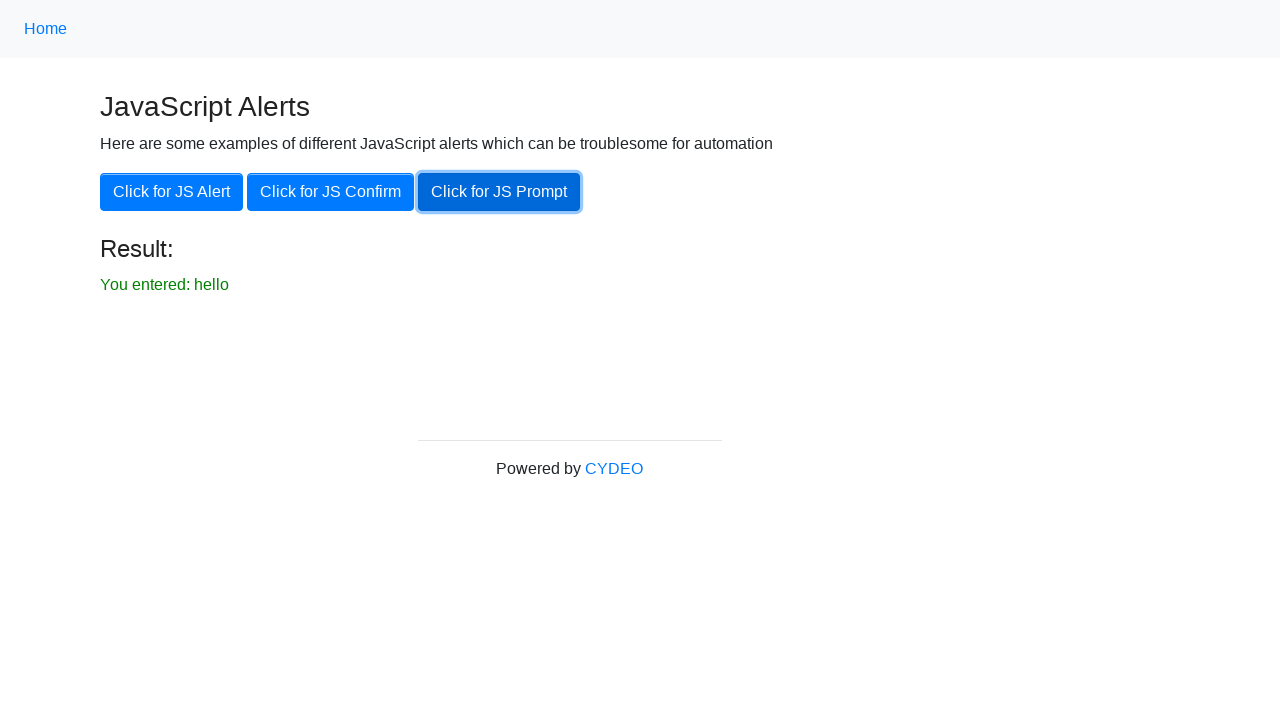